Tests multi-tab browser functionality by clicking buttons that open new tabs, switching between tabs, and verifying page content across multiple browser windows.

Starting URL: https://training-support.net/webelements/tabs

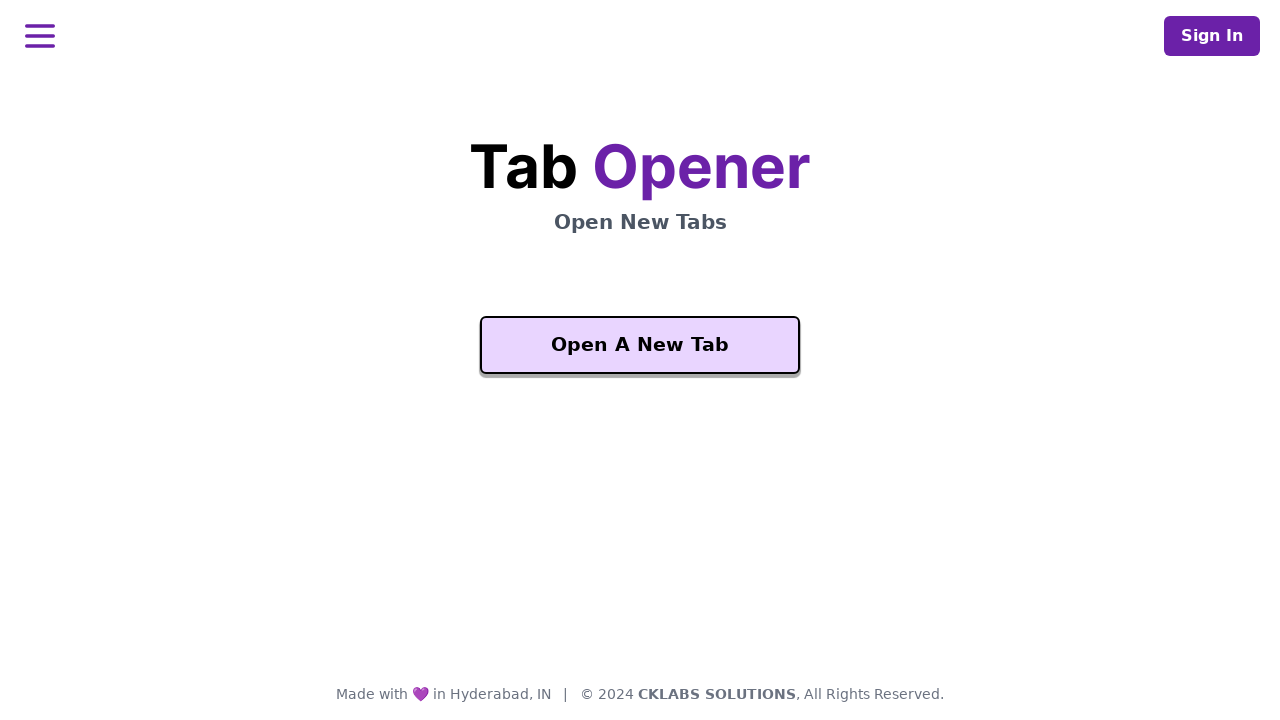

Waited for 'Open A New Tab' button to become visible
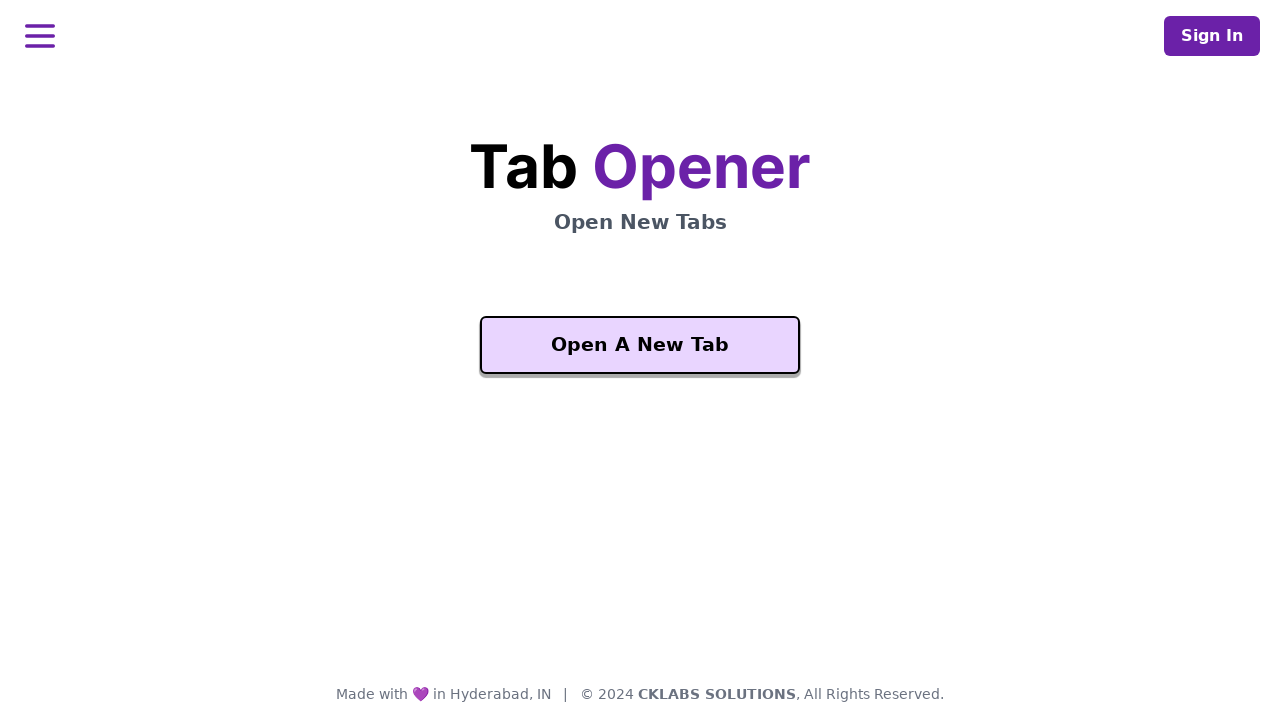

Clicked 'Open A New Tab' button to open new tab at (640, 345) on xpath=//button[text()='Open A New Tab']
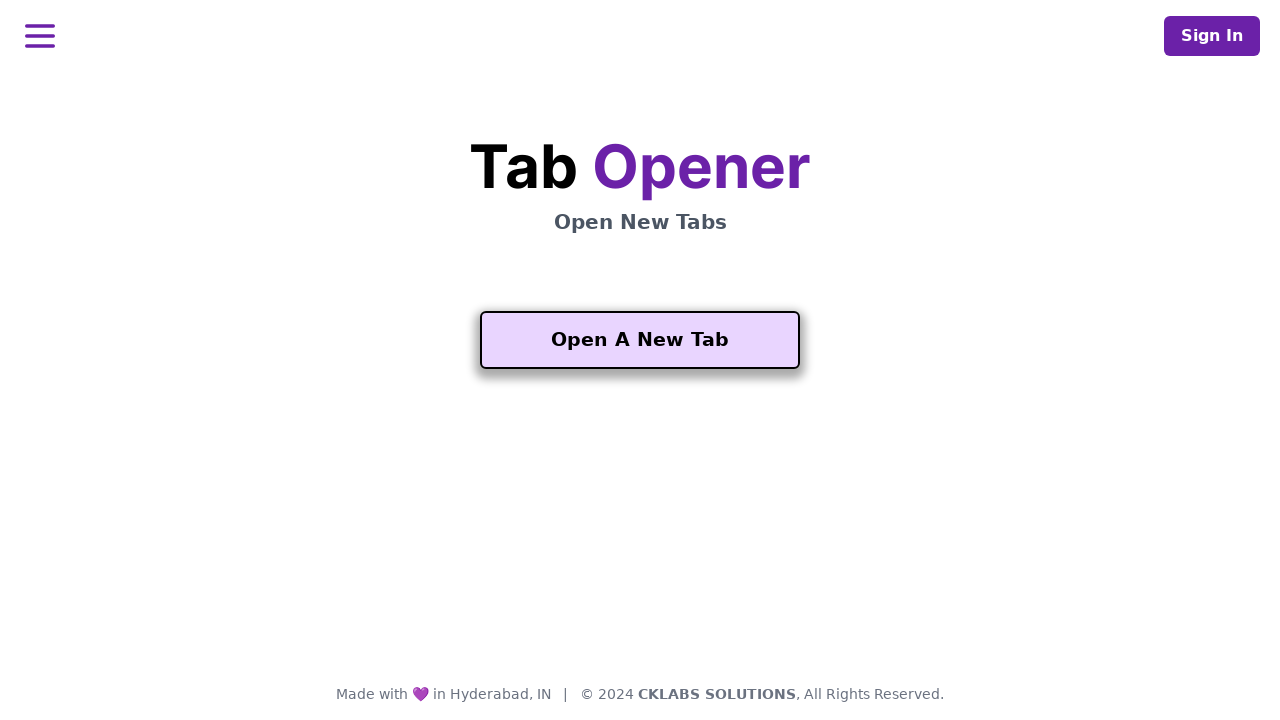

New tab opened and page loaded
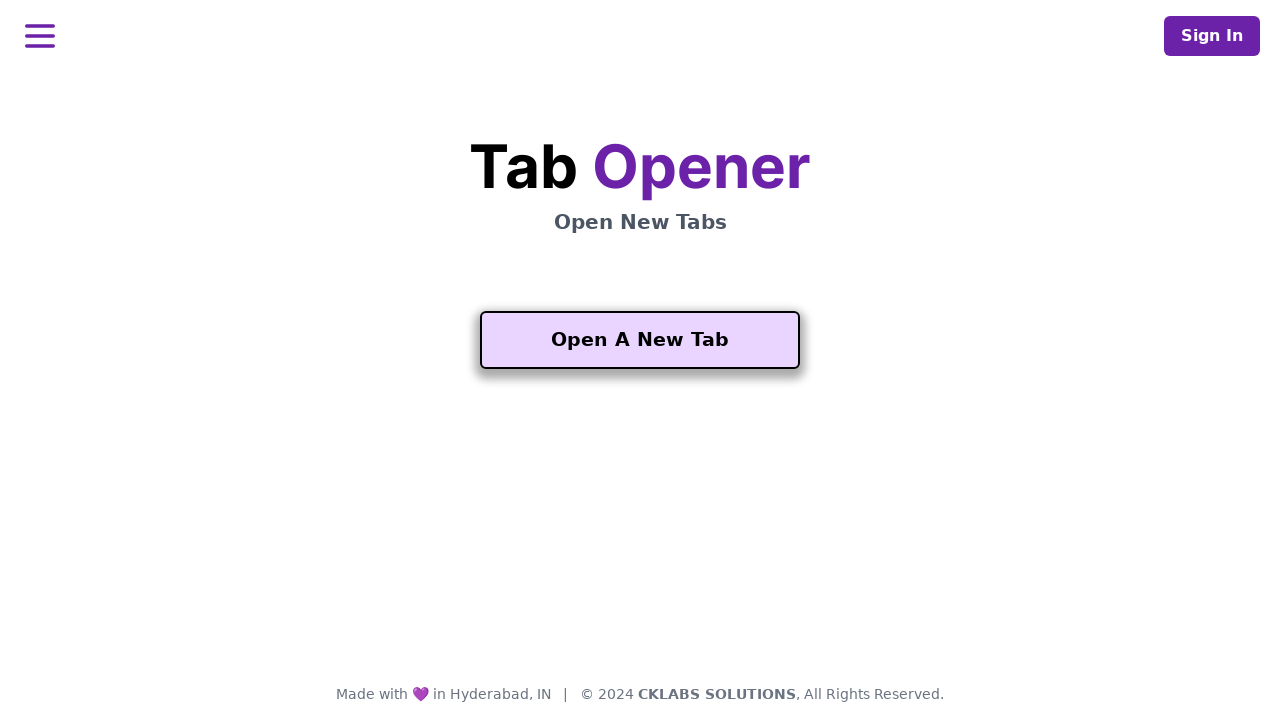

Waited for 'Another One' button on new tab to become visible
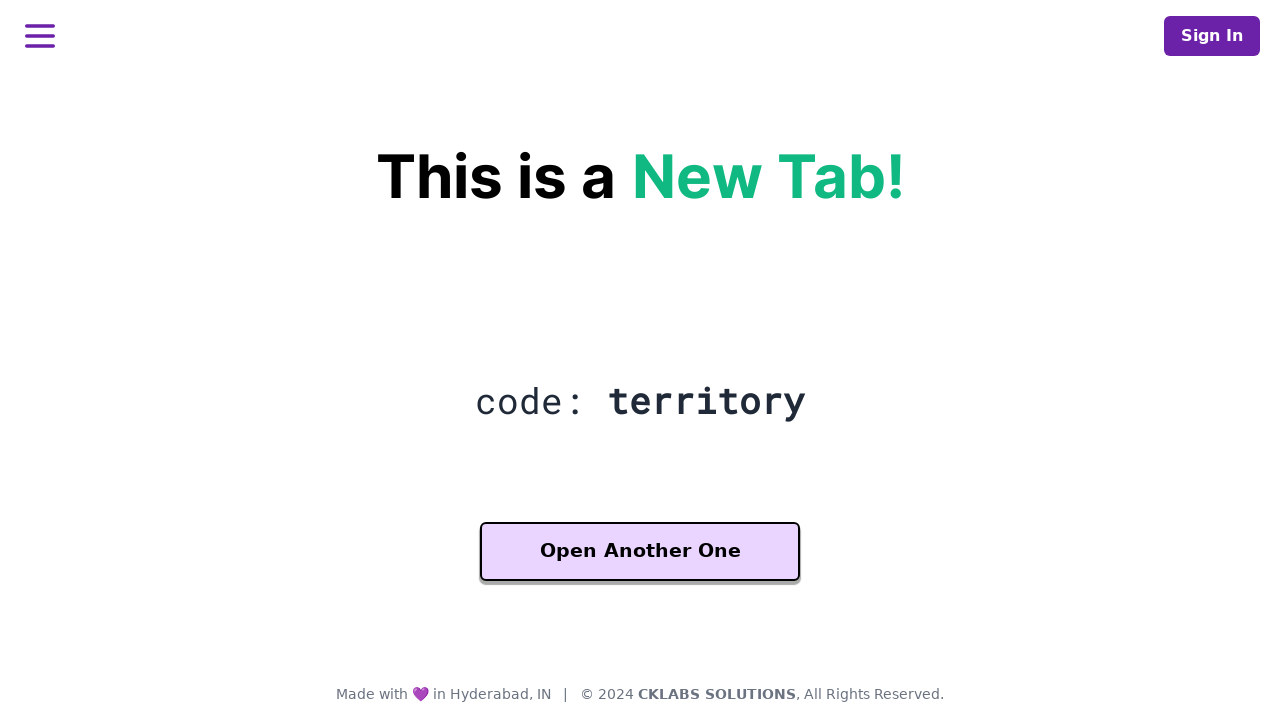

Clicked 'Another One' button on new tab to open third tab at (640, 552) on xpath=//button[contains(text(), 'Another One')]
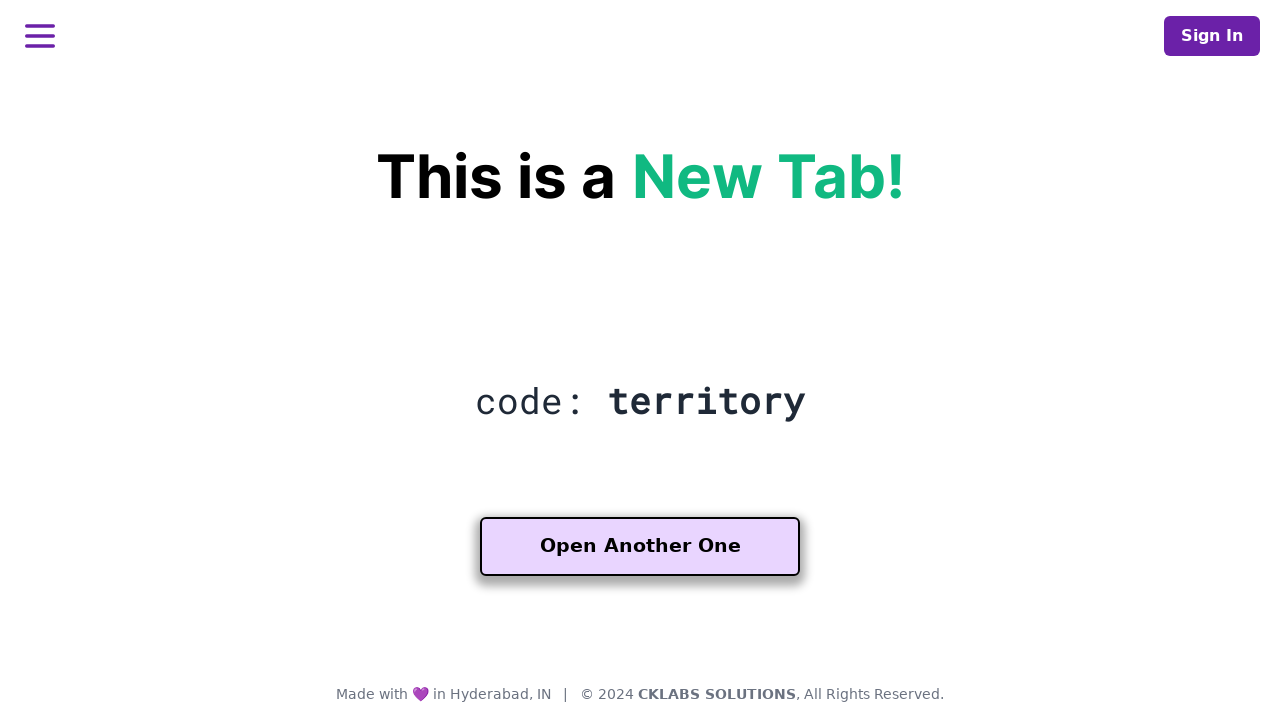

Third tab opened and page loaded
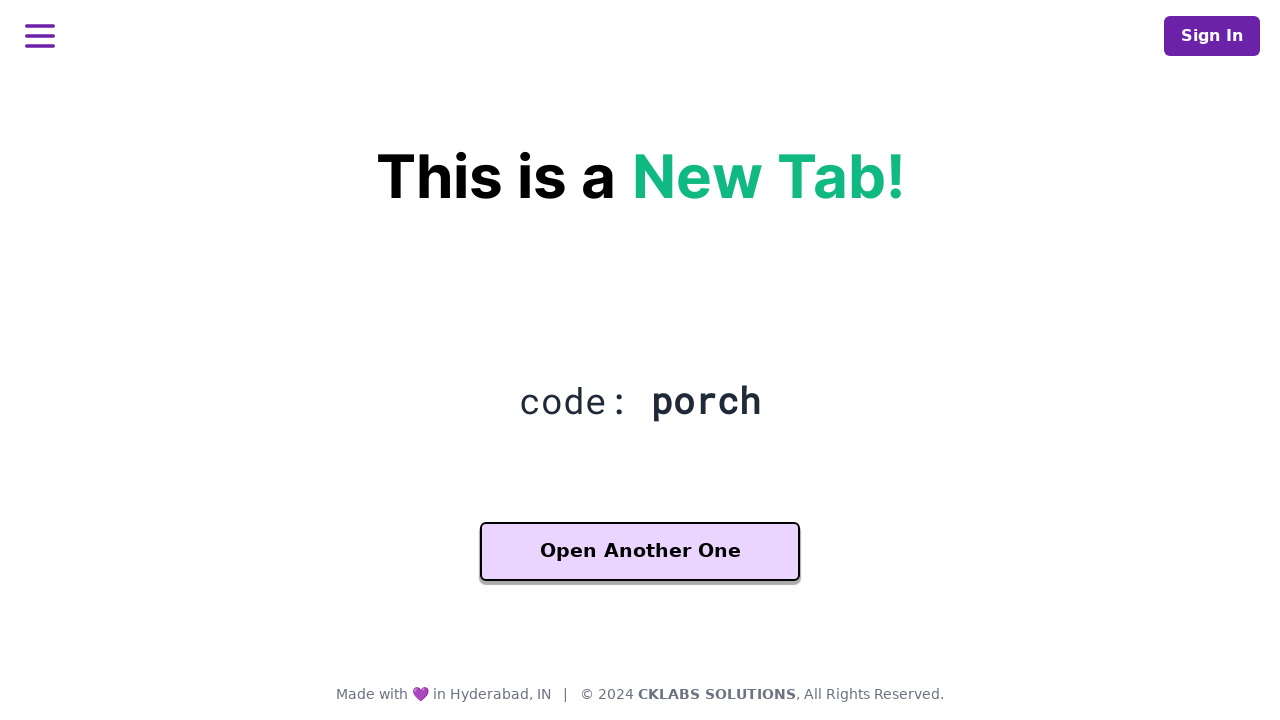

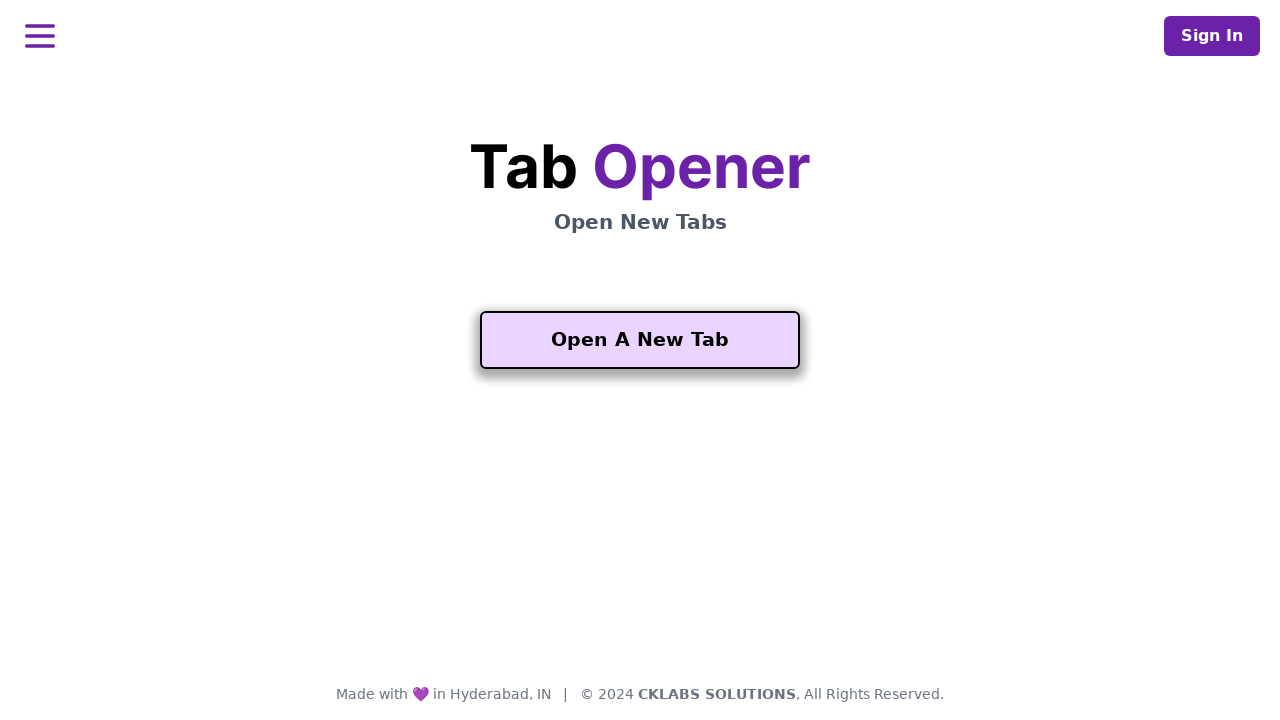